Tests alert handling functionality by triggering different types of alerts and accepting or dismissing them

Starting URL: https://demoqa.com/alerts

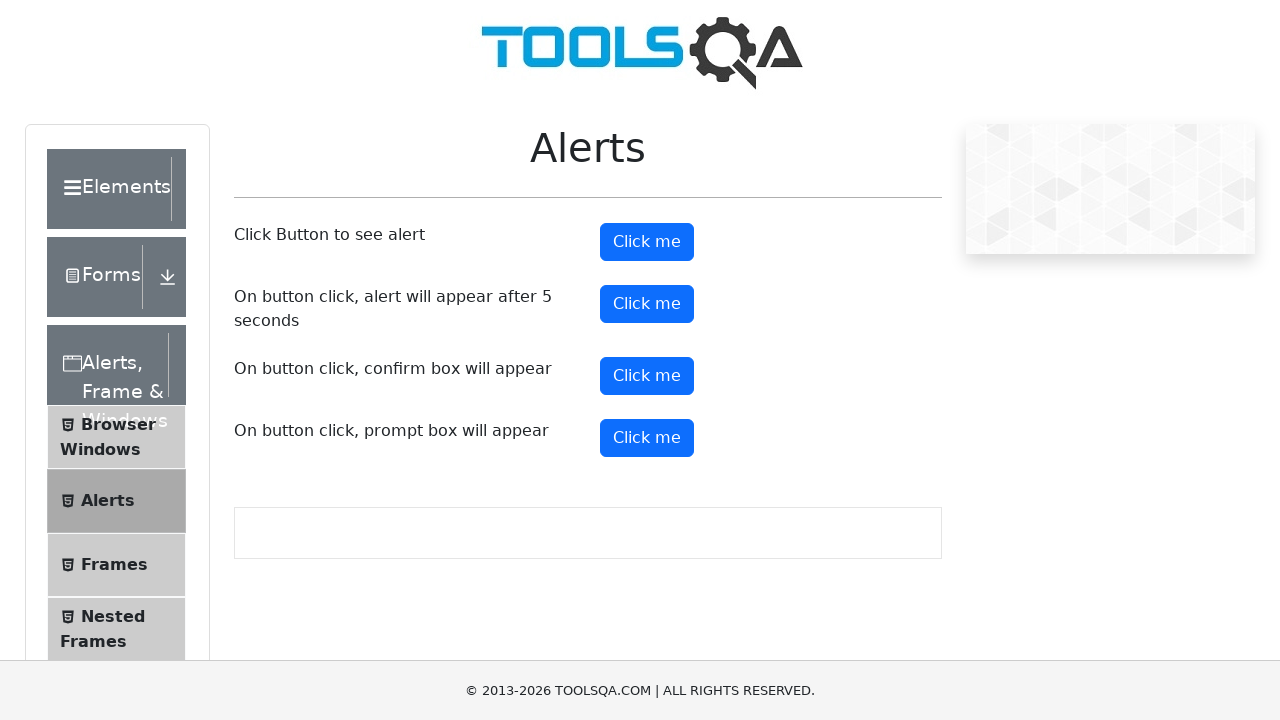

Clicked button to trigger timer alert at (647, 304) on #timerAlertButton
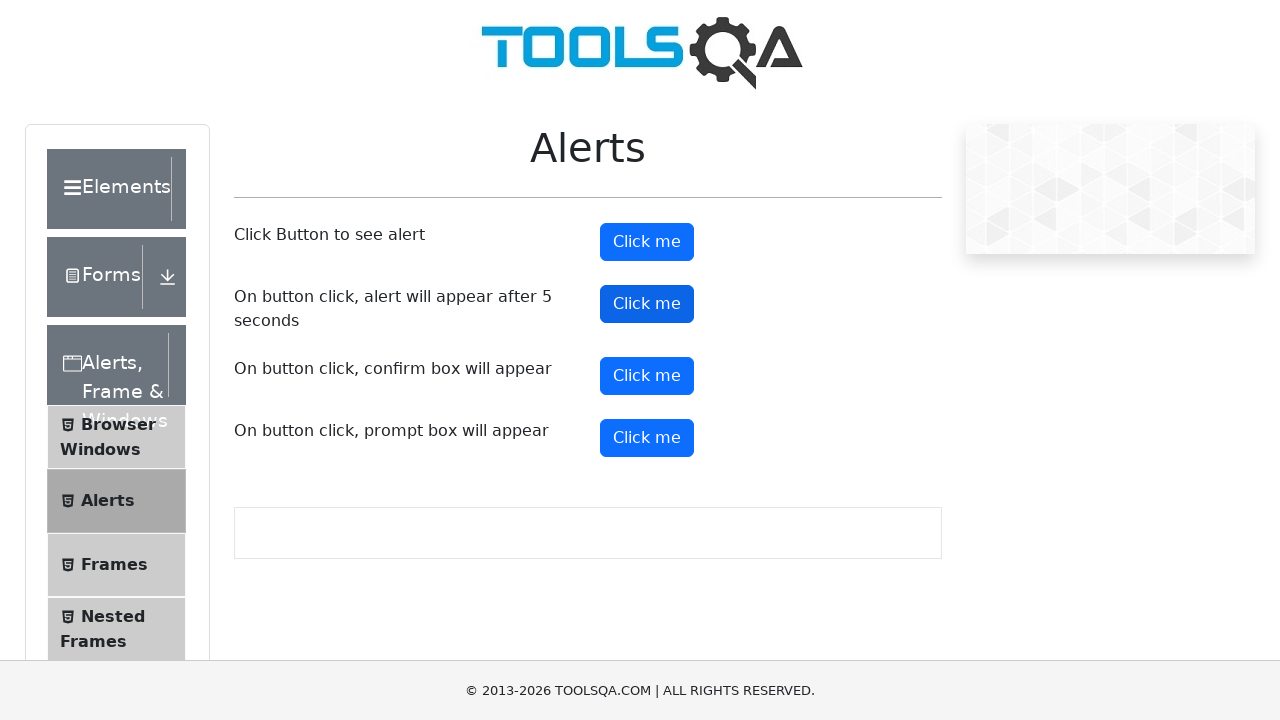

Waited 5 seconds for timer alert to appear
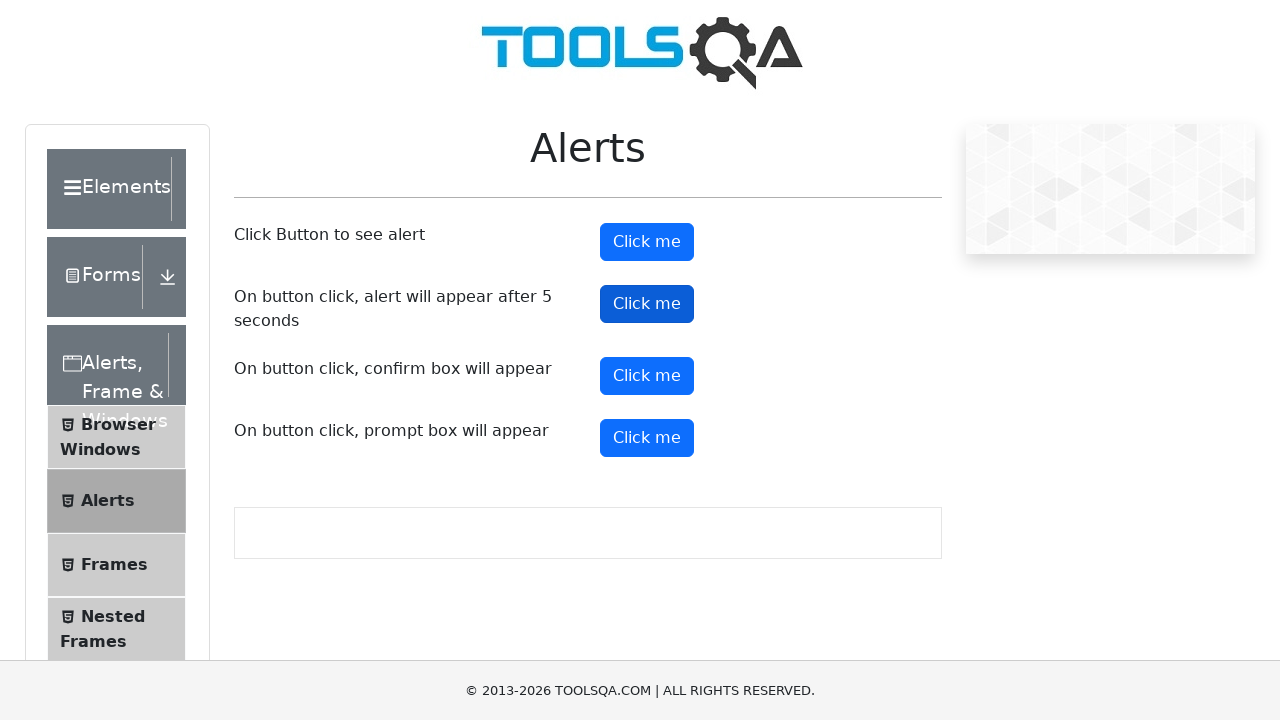

Accepted the timer alert dialog
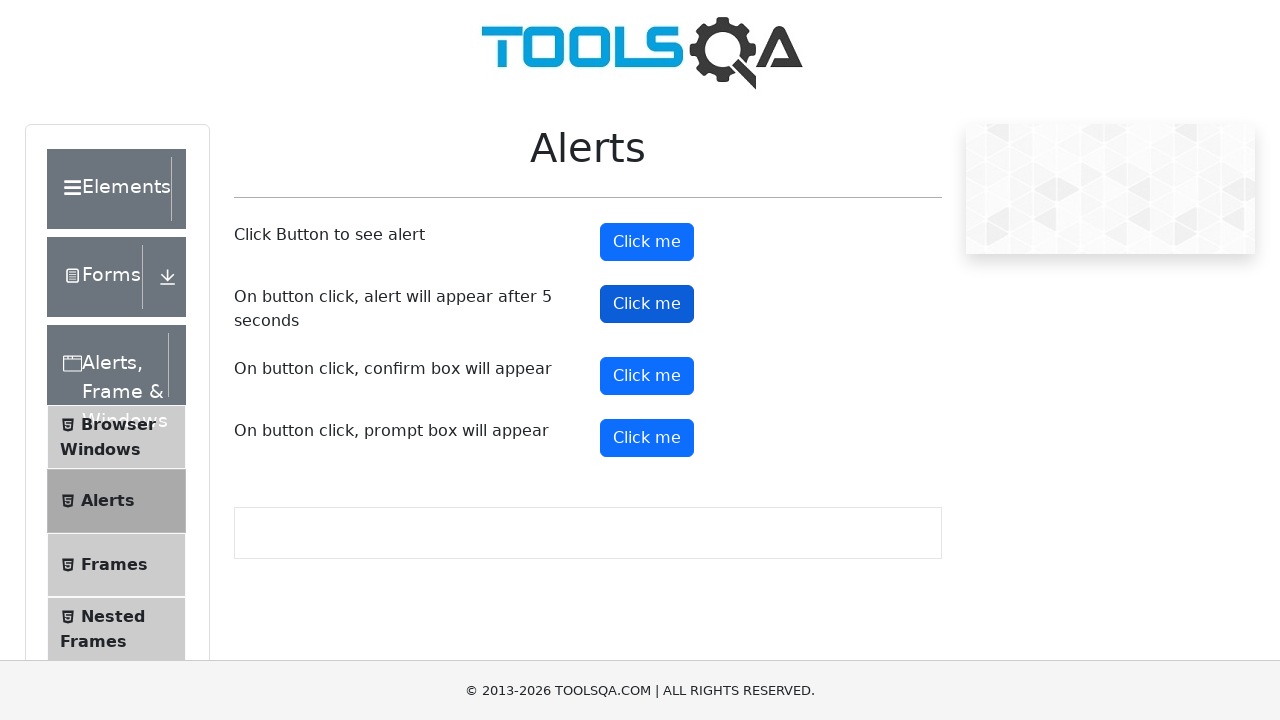

Clicked button to trigger confirm alert at (647, 376) on #confirmButton
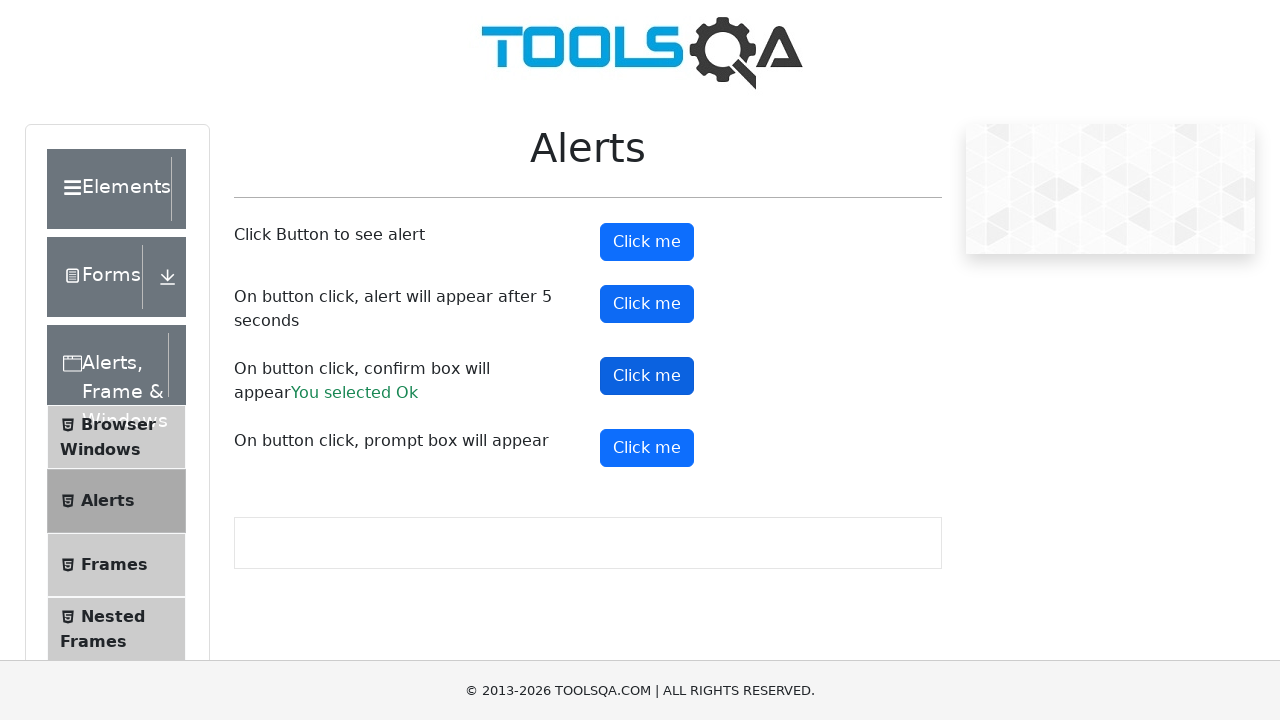

Dismissed the confirm alert dialog
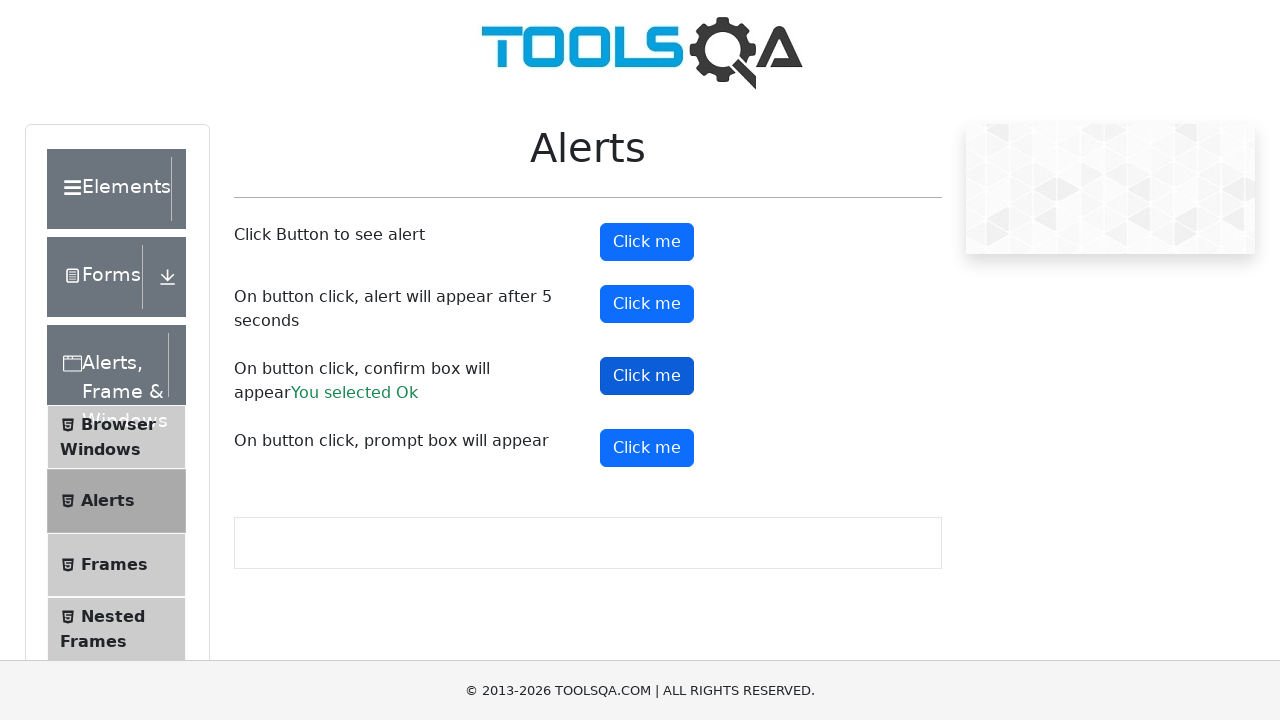

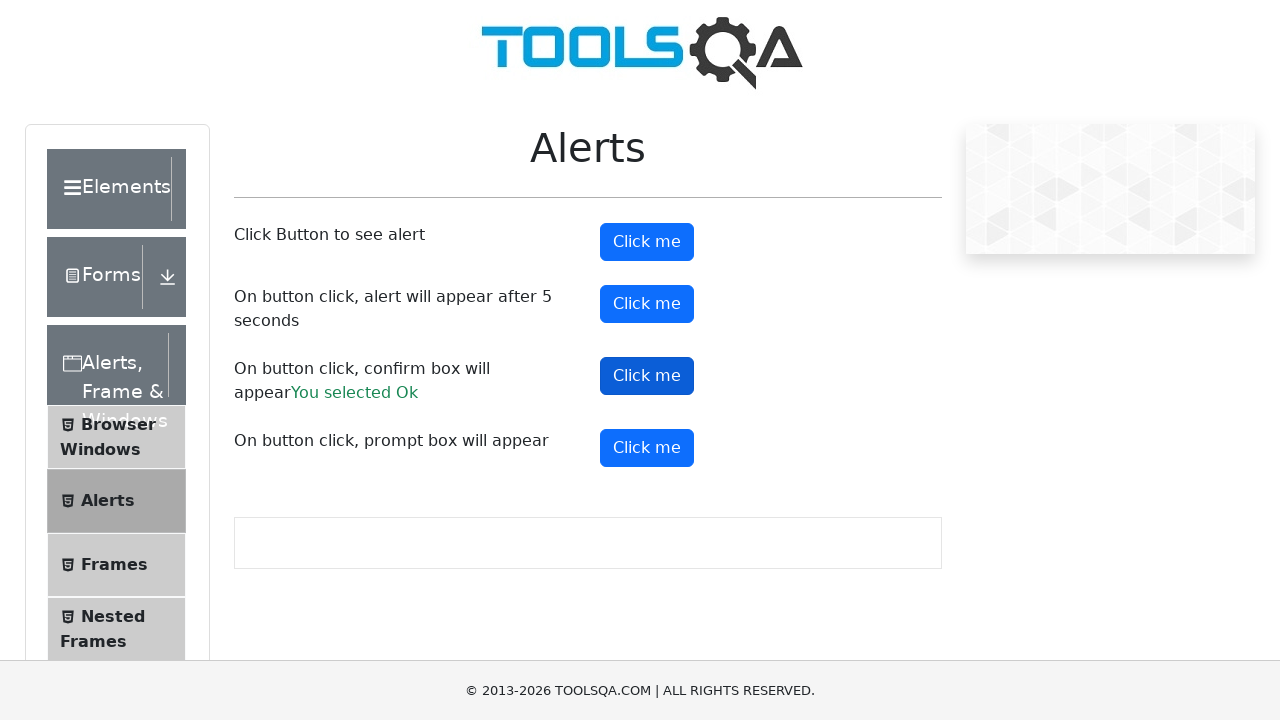